Tests page scrolling functionality by scrolling to various positions on the Google Doodles search page and then scrolling back to the top

Starting URL: https://doodles.google/search/

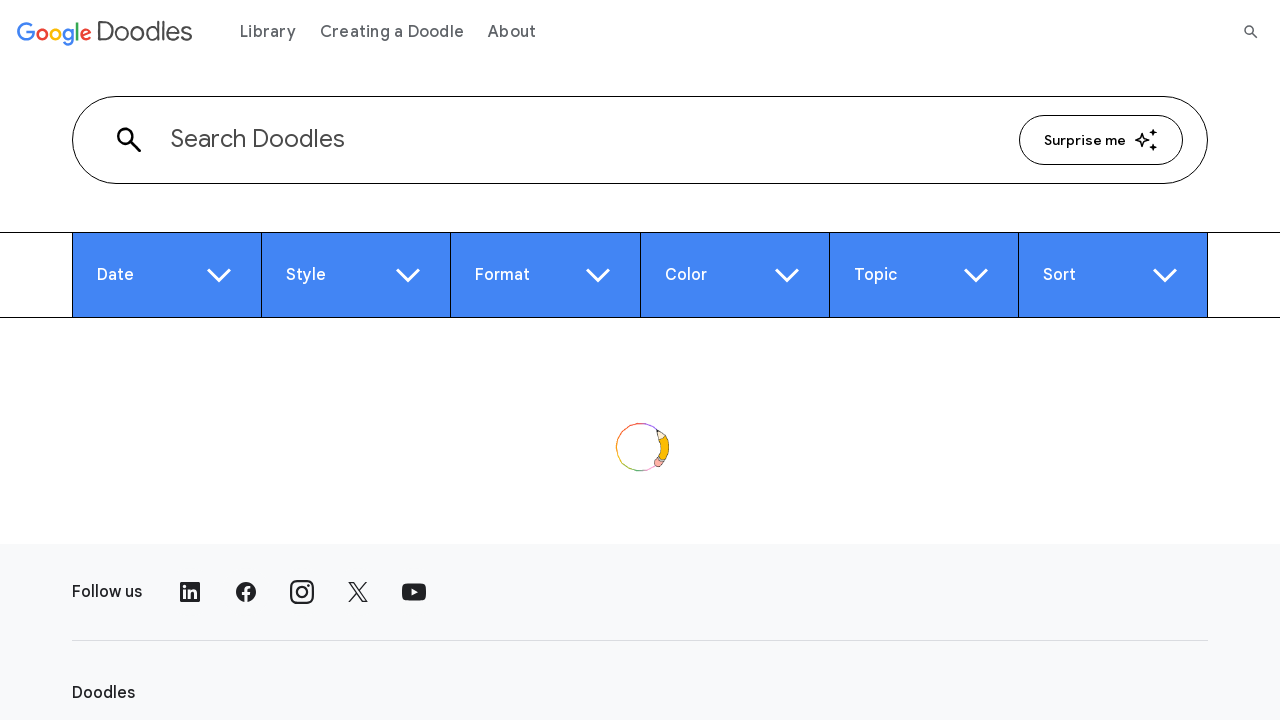

Scrolled page down to 500 pixels
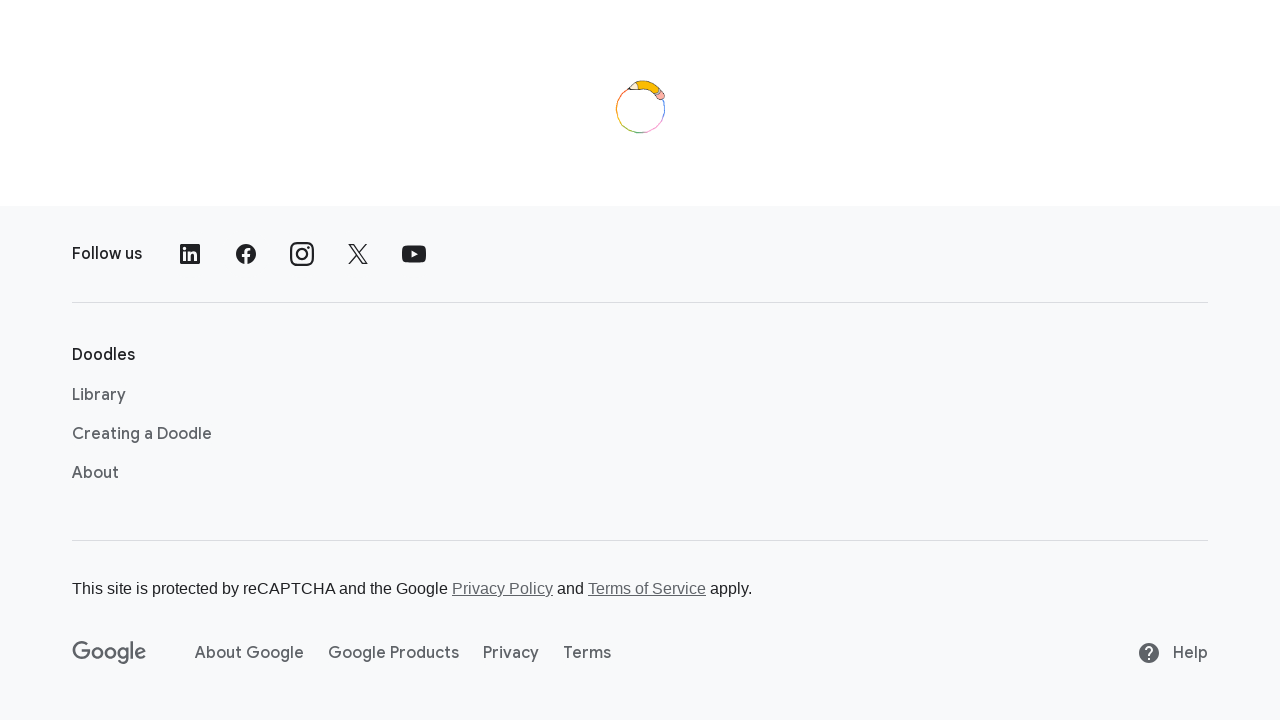

Waited 2 seconds after scrolling to 500 pixels
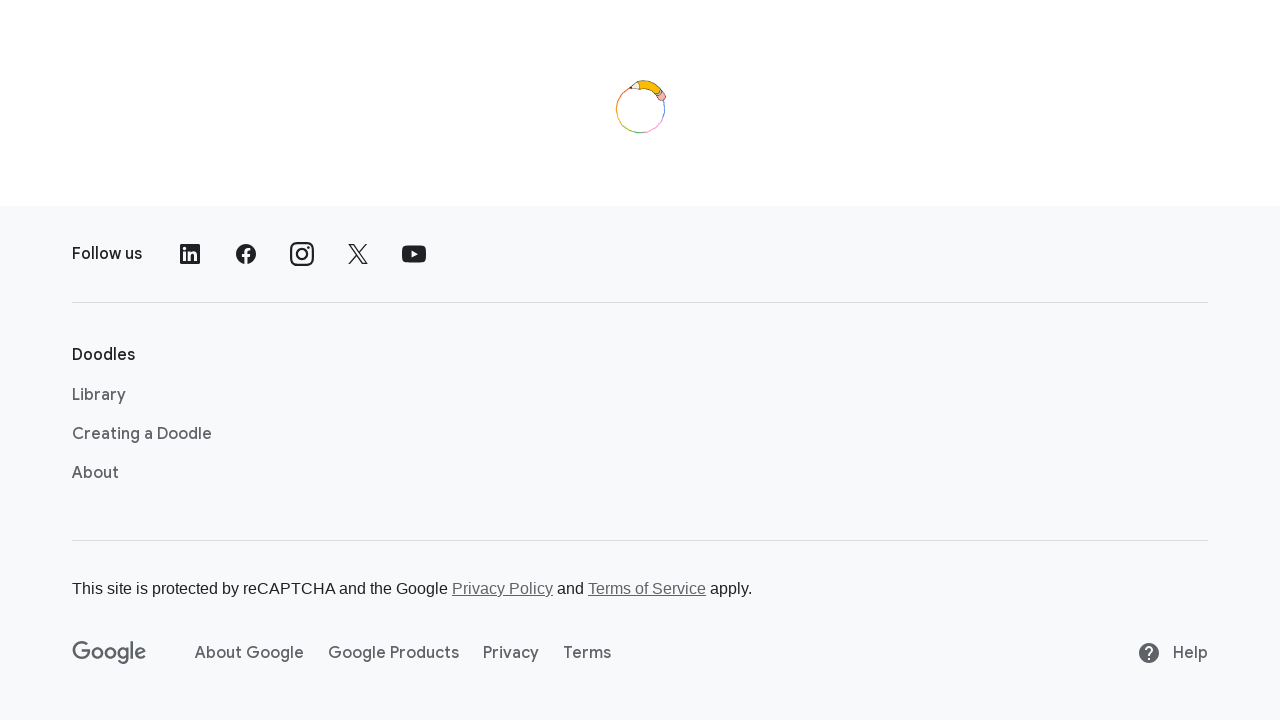

Scrolled page down to 1000 pixels
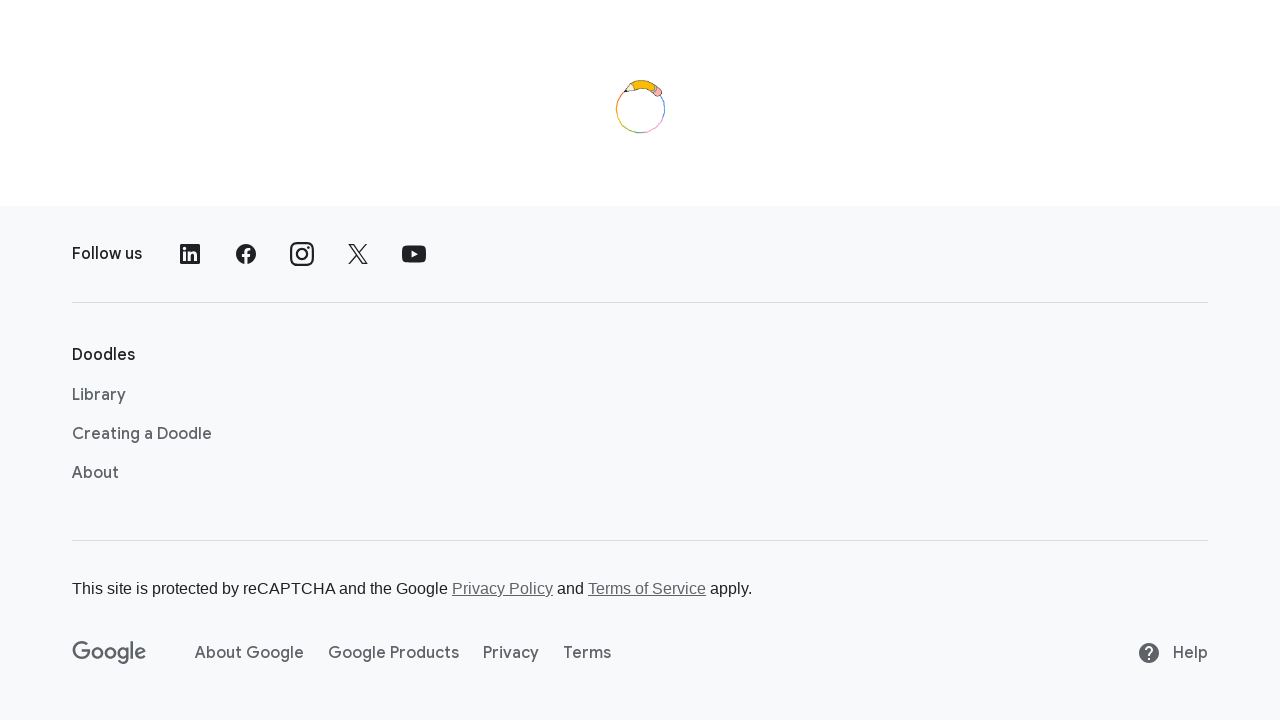

Waited 2 seconds after scrolling to 1000 pixels
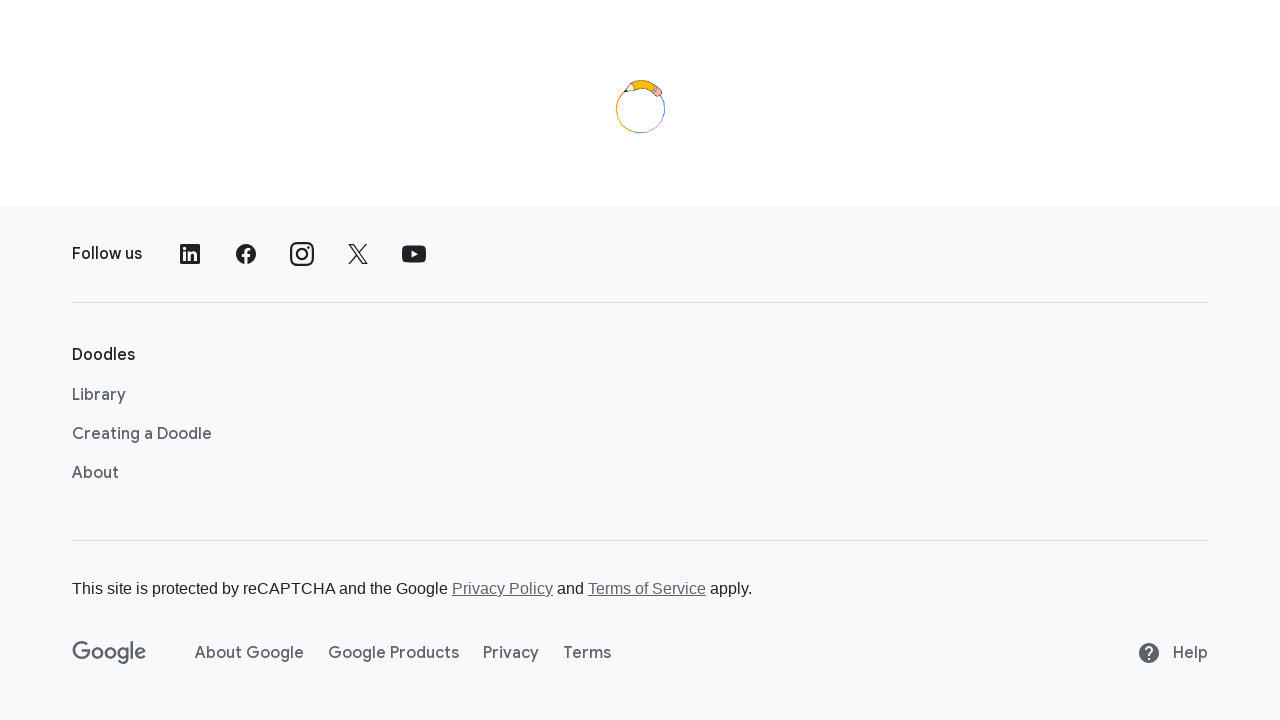

Scrolled page down to 1800 pixels
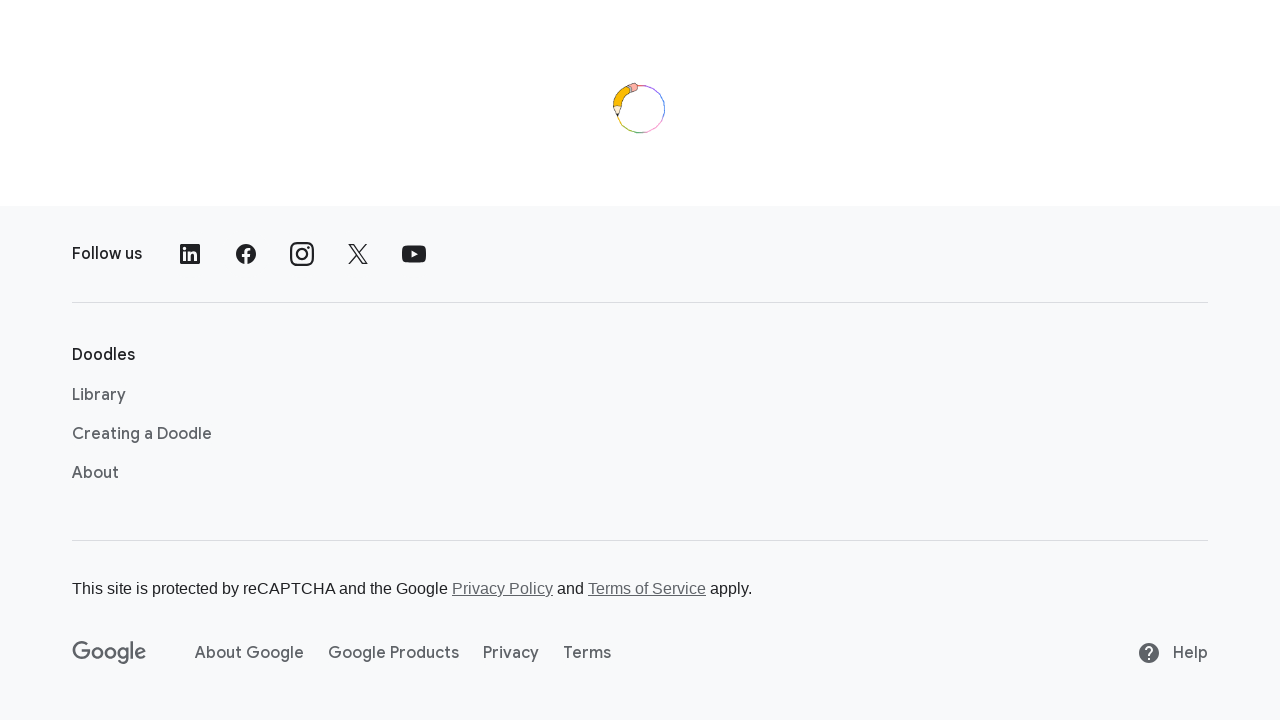

Waited 2 seconds after scrolling to 1800 pixels
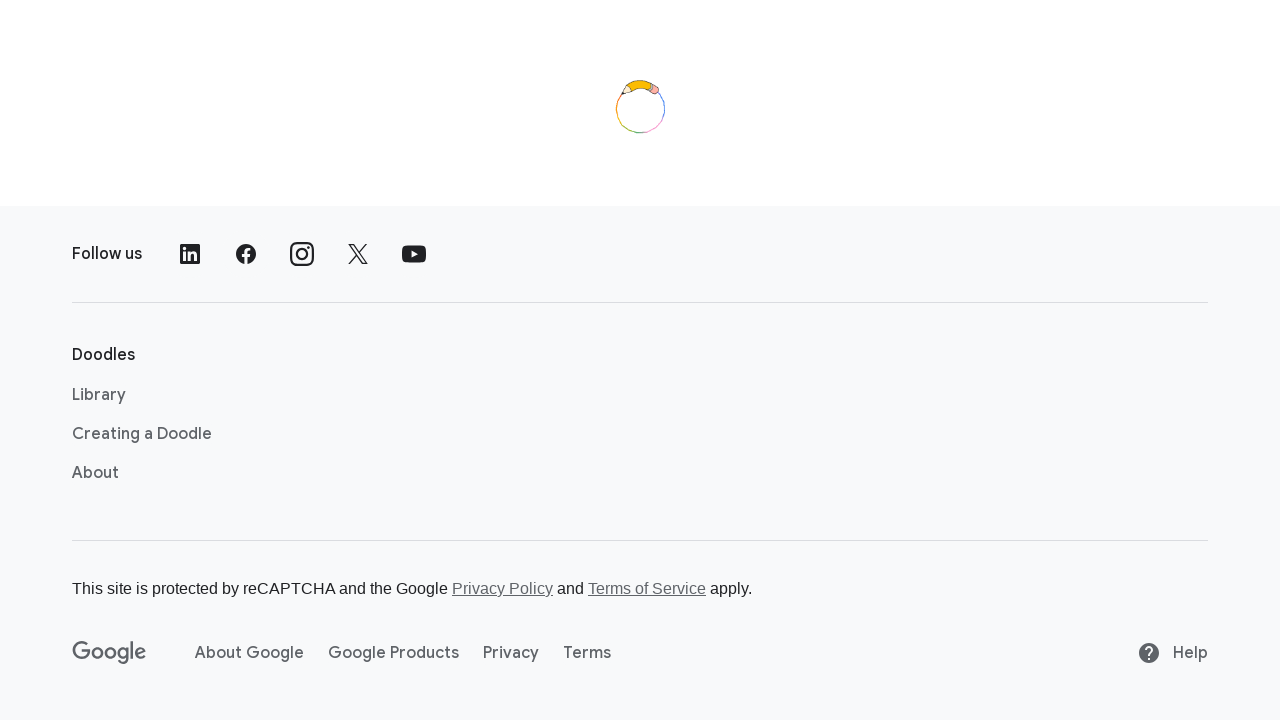

Scrolled page back to top
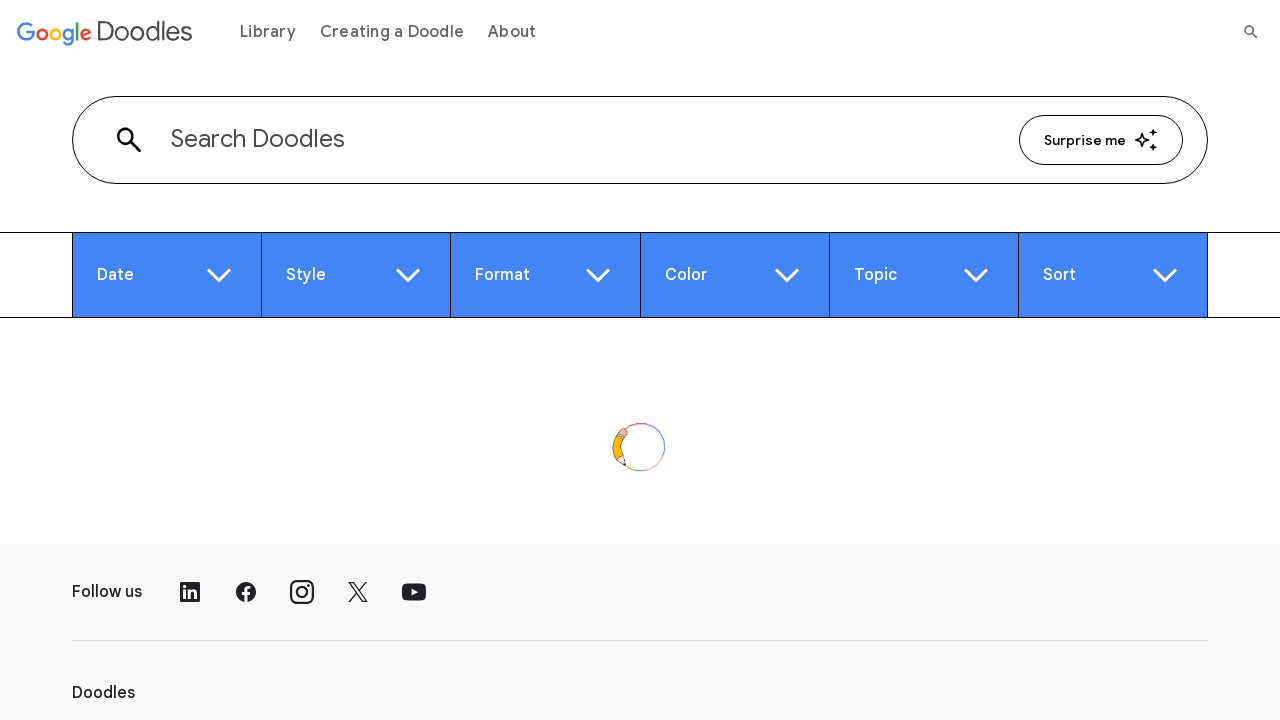

Waited 2 seconds after scrolling back to top
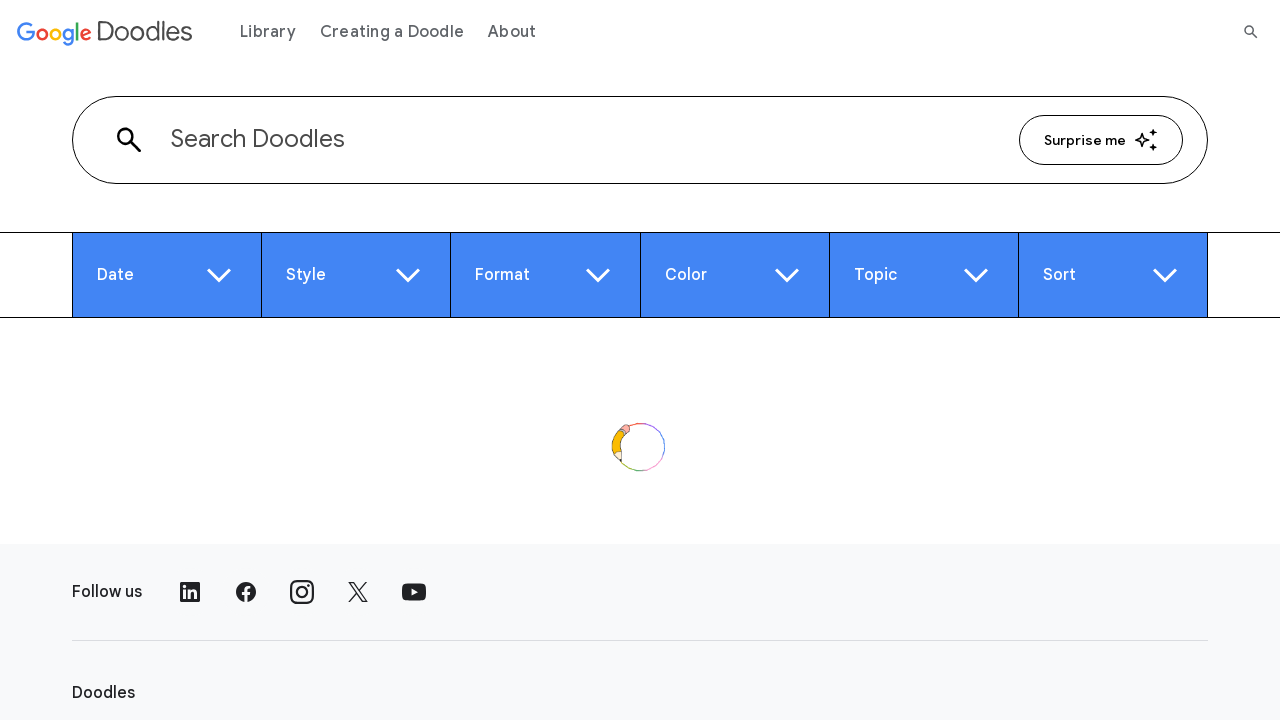

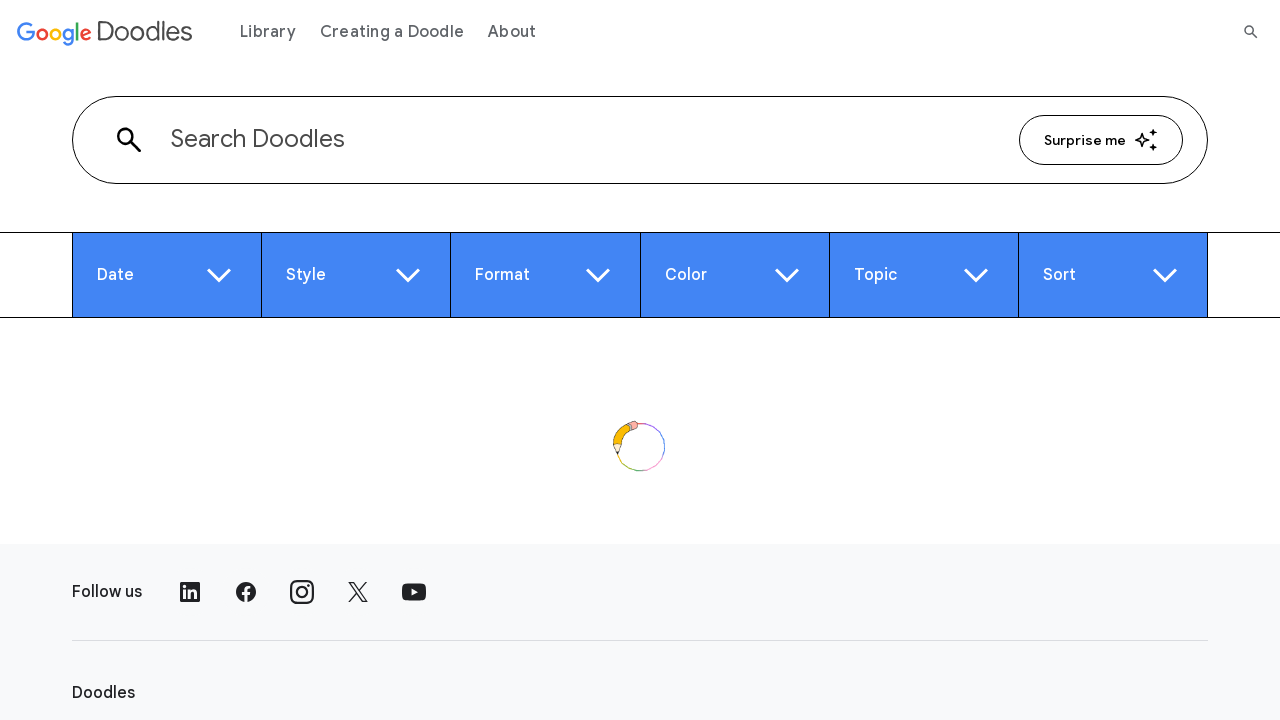